Navigates to the Liberty Times Net breaking news listing page and verifies that news articles with titles and images are displayed on the page.

Starting URL: https://news.ltn.com.tw/list/breakingnews/politics

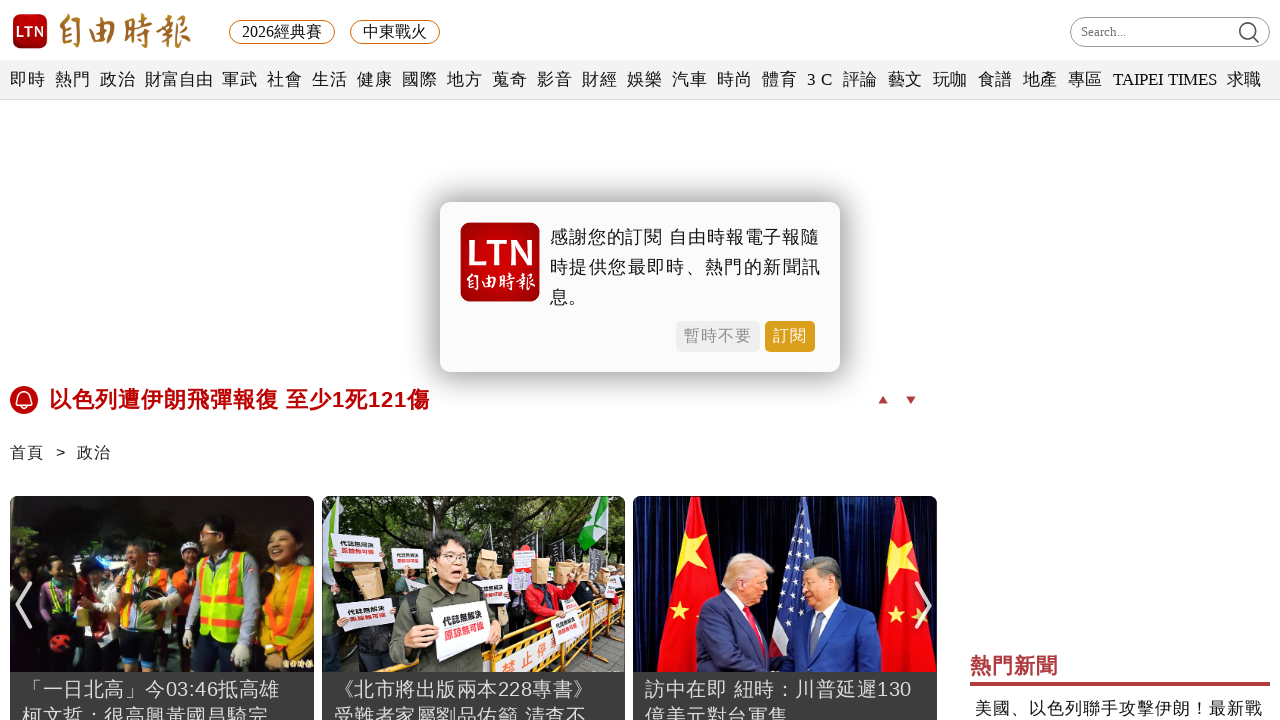

Waited for news article titles to load on Liberty Times Net breaking news page
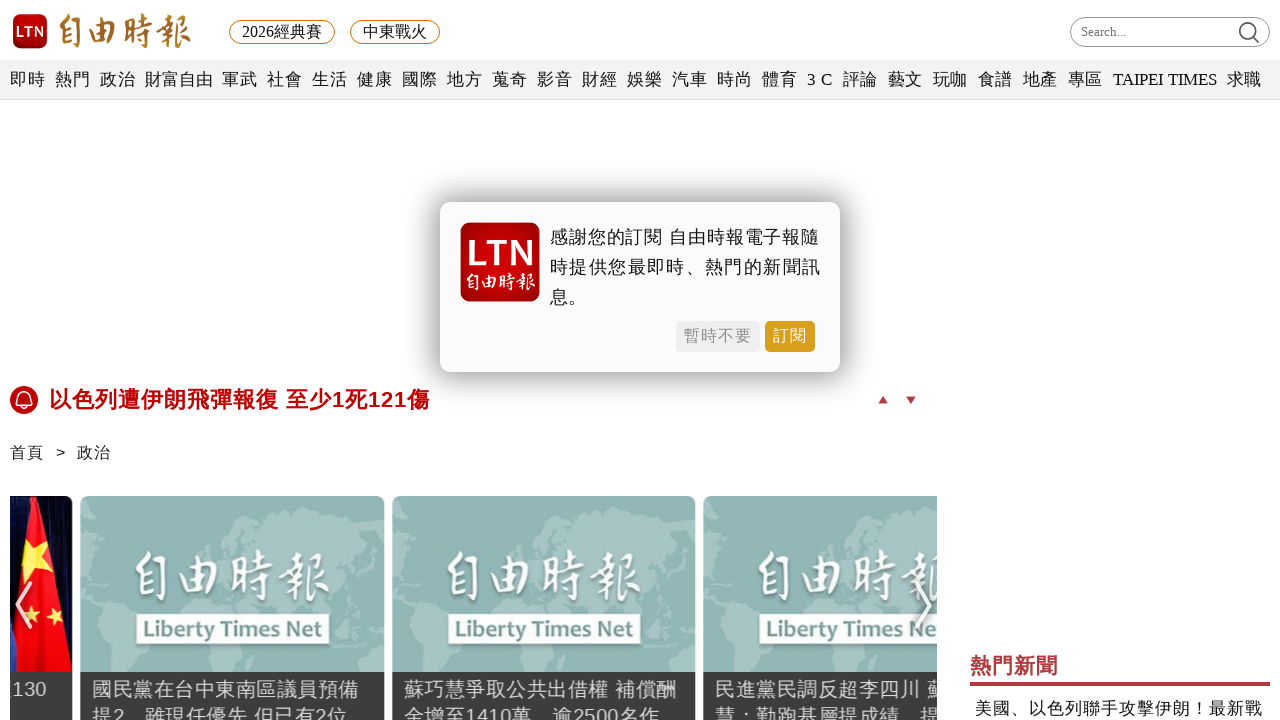

Waited for news article images to load on the page
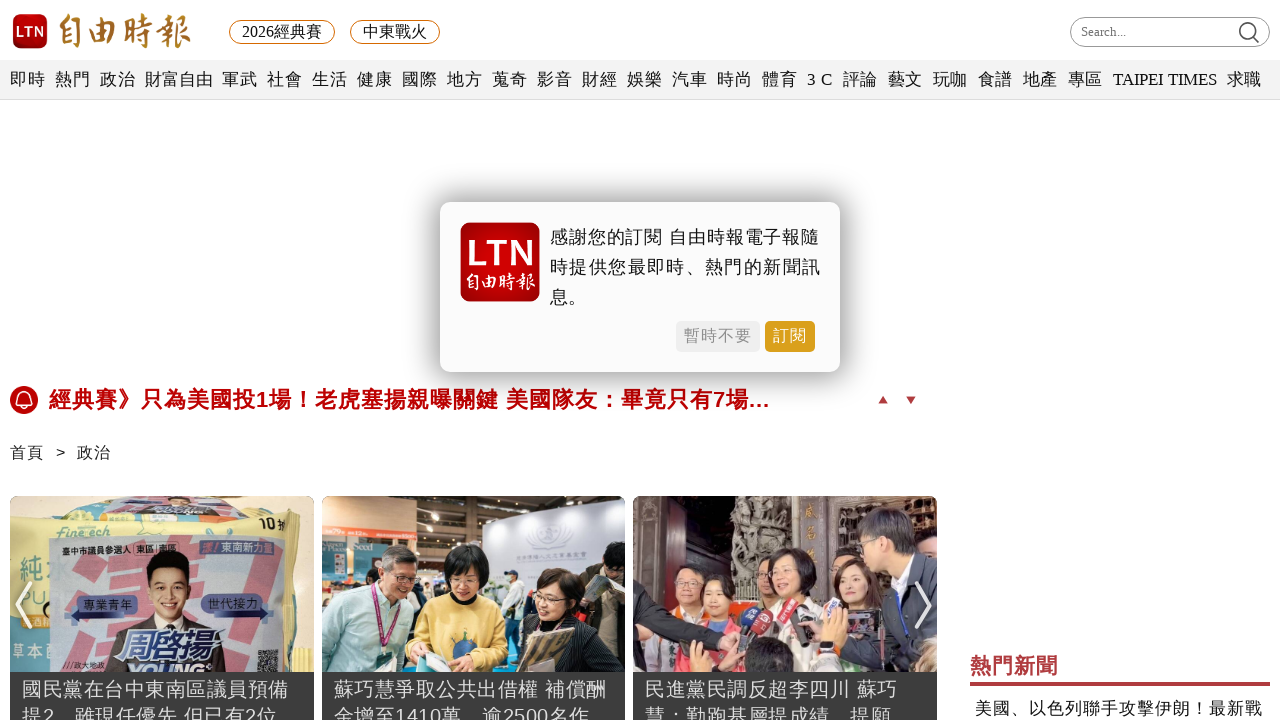

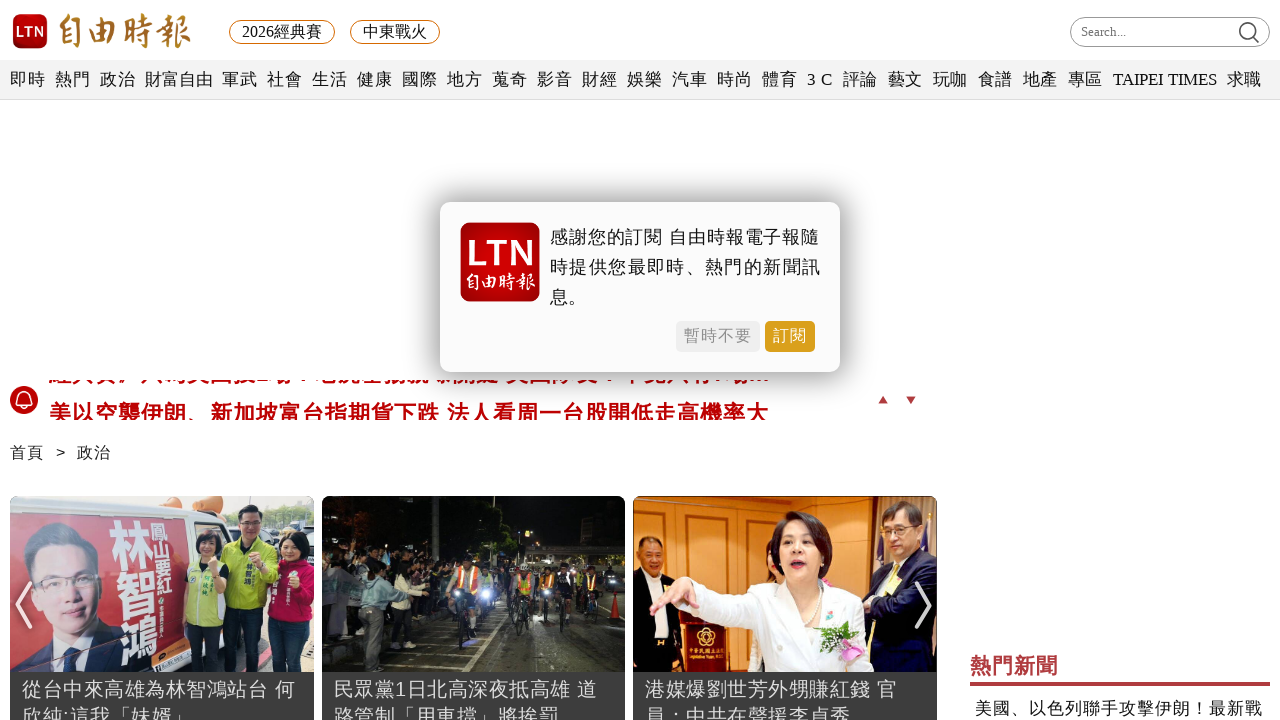